Tests auto-suggestive dropdown functionality by typing a partial query and selecting a matching option from the suggestions list

Starting URL: https://rahulshettyacademy.com/dropdownsPractise/

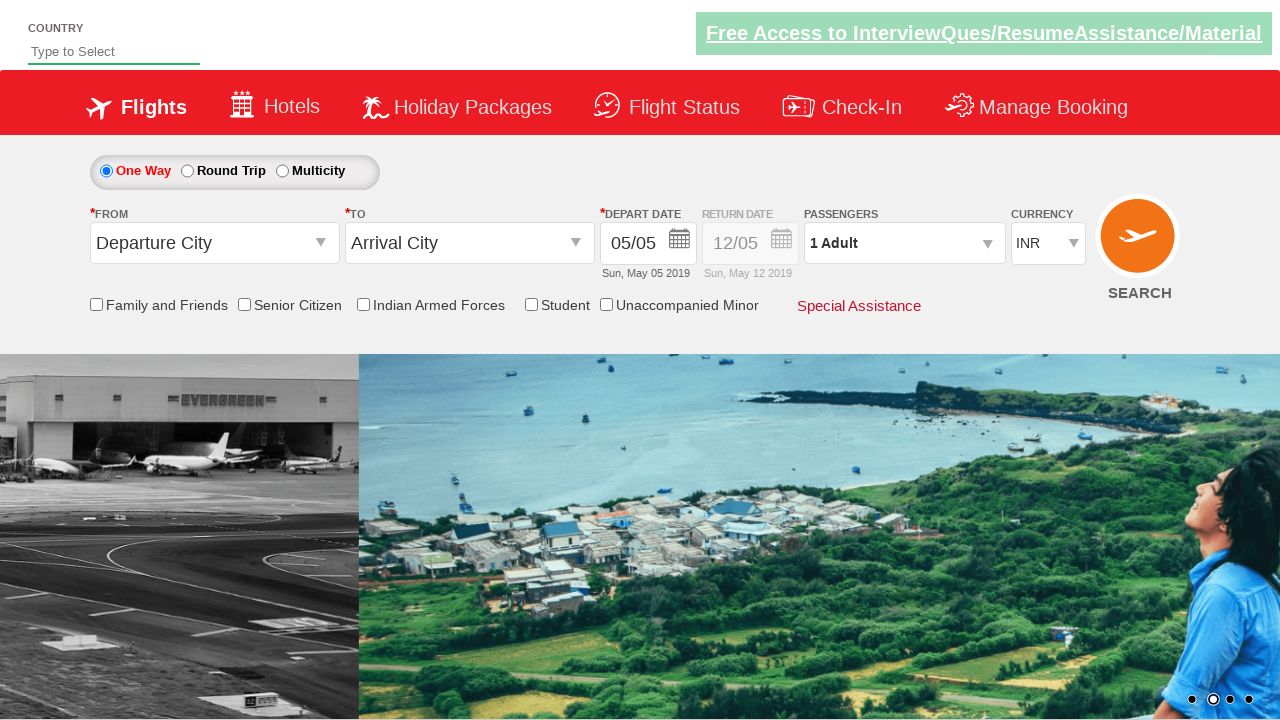

Filled auto-suggest input field with 'ind' on input#autosuggest
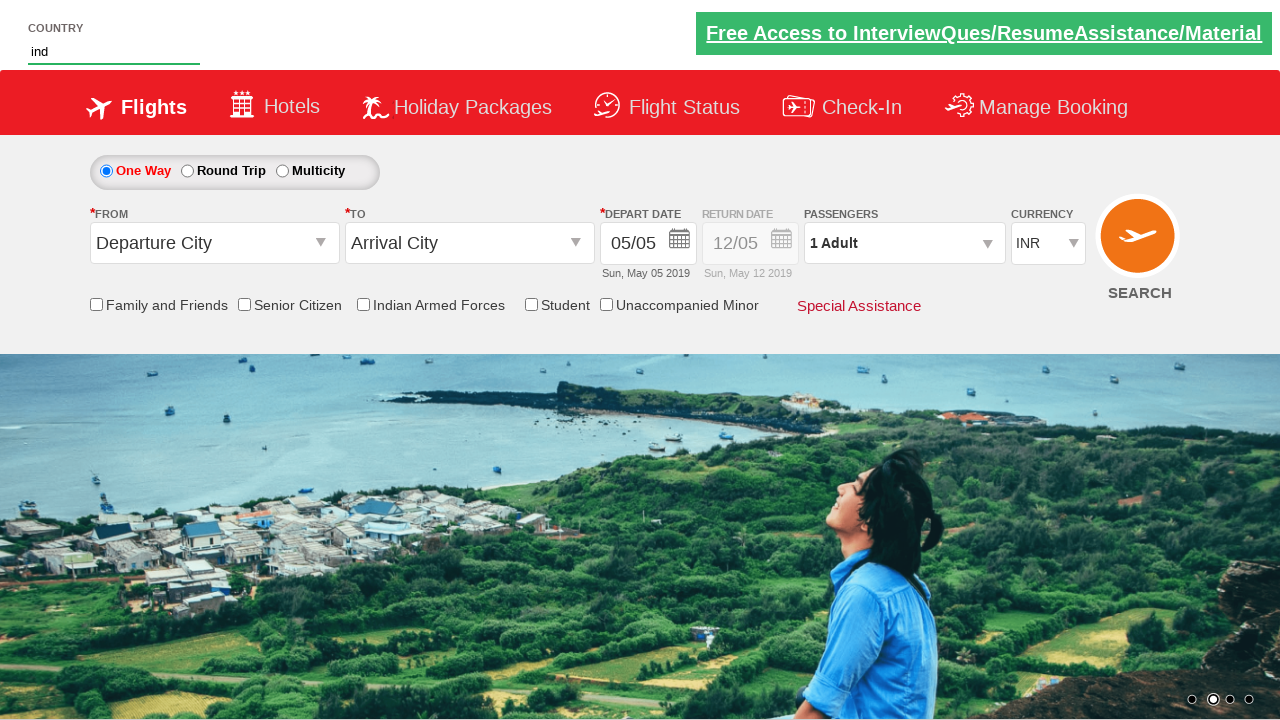

Waited for auto-suggestions to appear
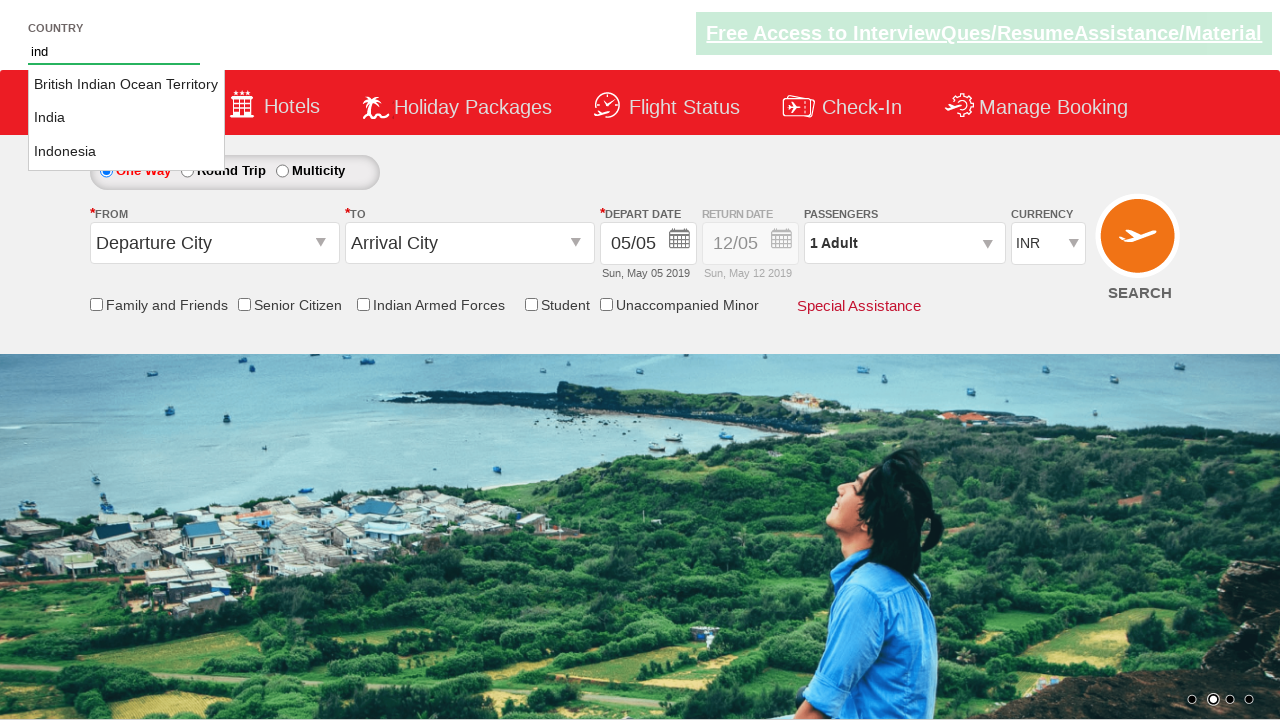

Located all suggestion options in dropdown
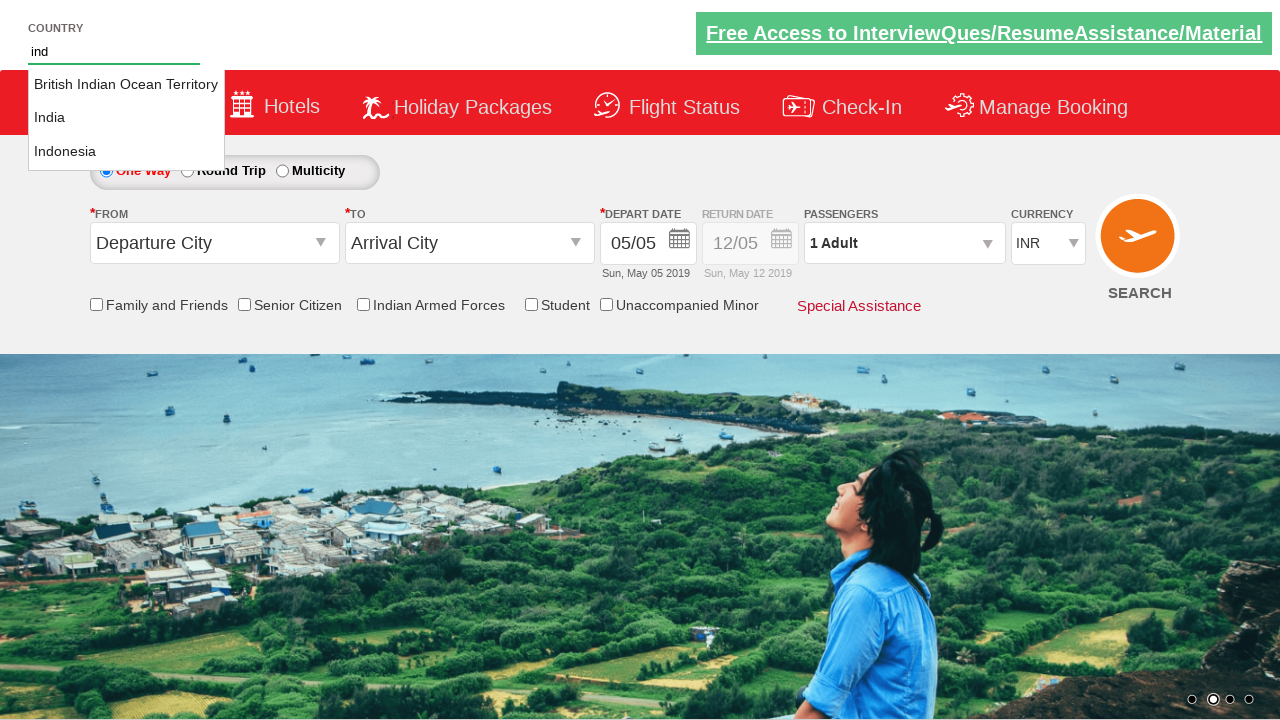

Counted 3 suggestion options available
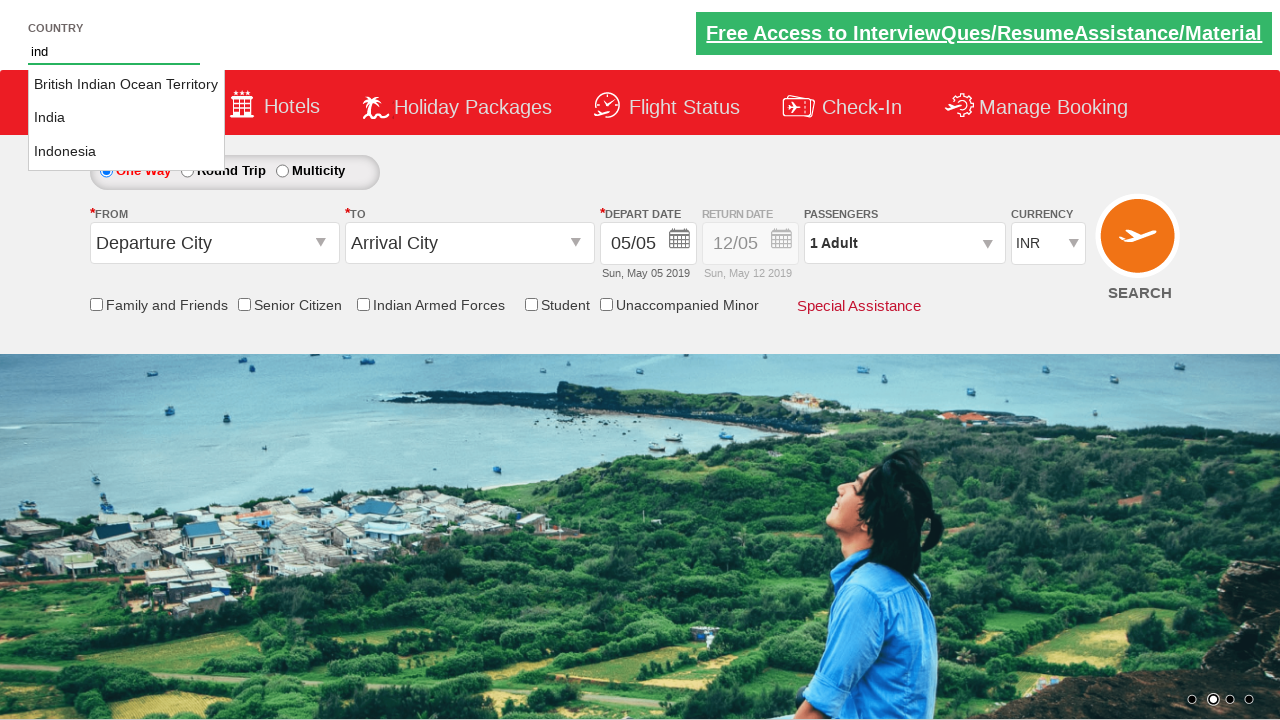

Found and clicked 'India' from suggestions list at (126, 118) on ul.ui-autocomplete a >> nth=1
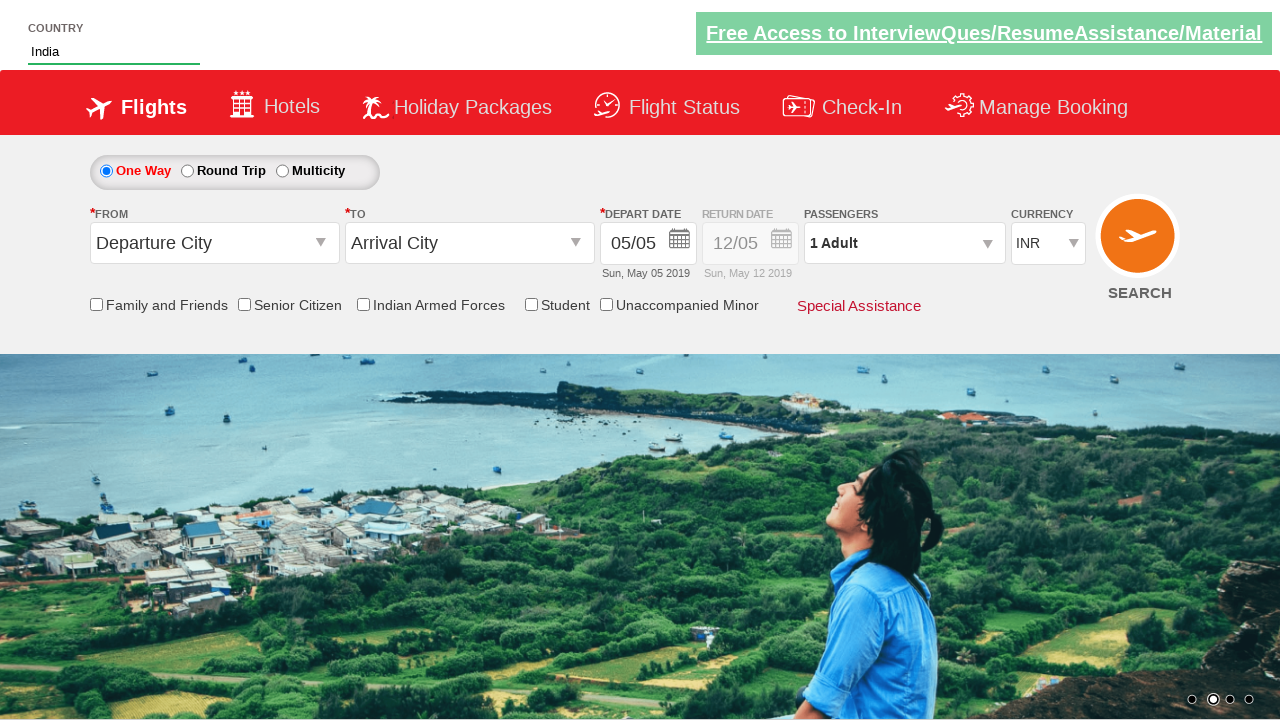

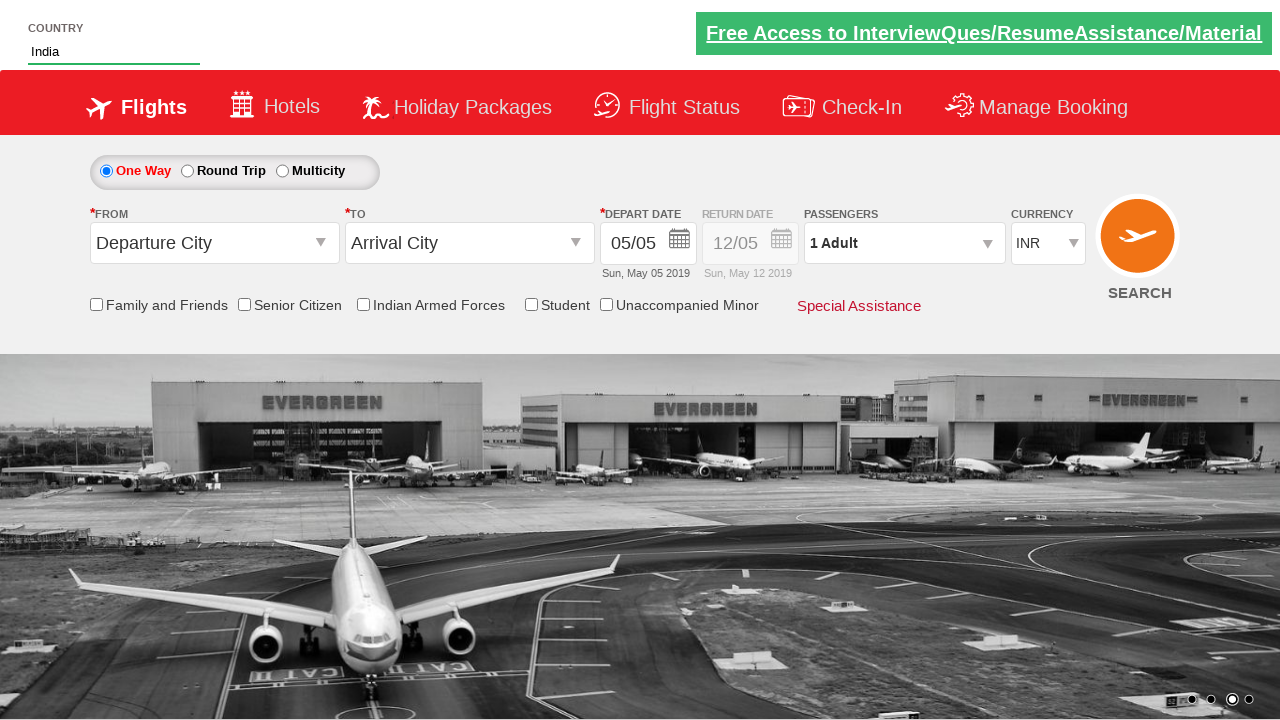